Tests dynamic content loading by clicking a start button and waiting for the finish element to appear with dynamically loaded text.

Starting URL: http://the-internet.herokuapp.com/dynamic_loading/2

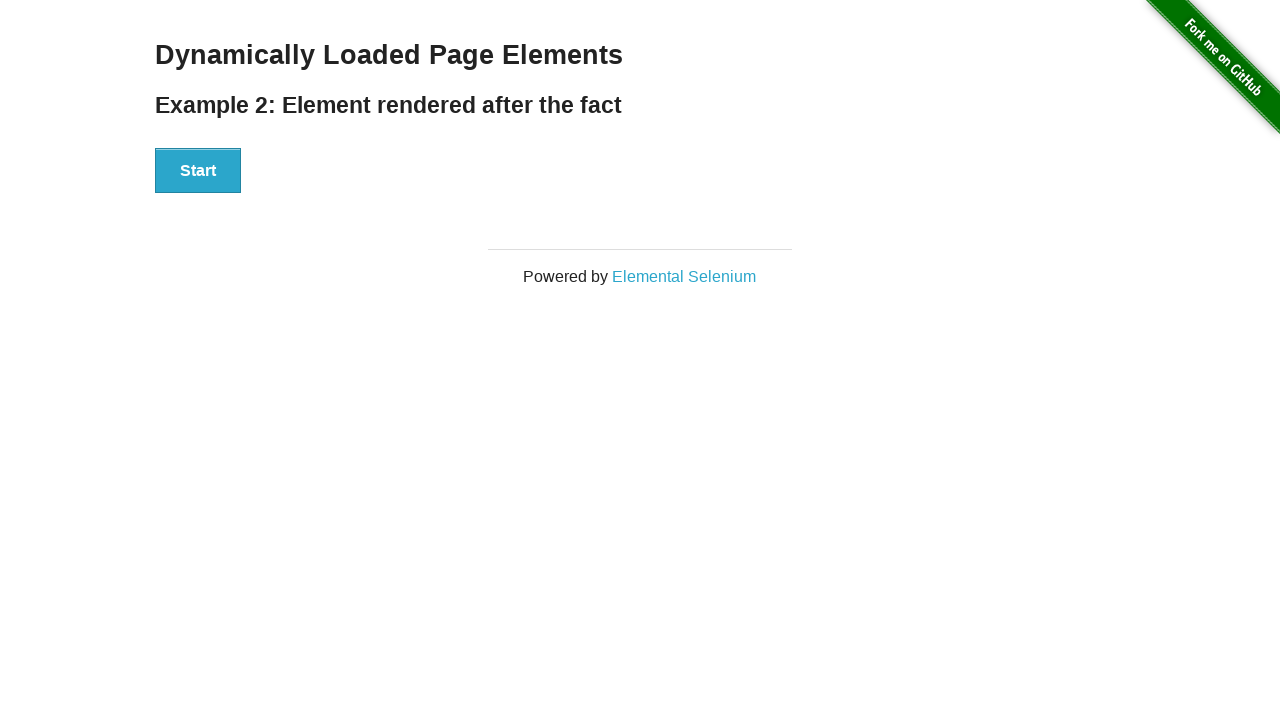

Clicked the start button to trigger dynamic loading at (198, 171) on #start>button
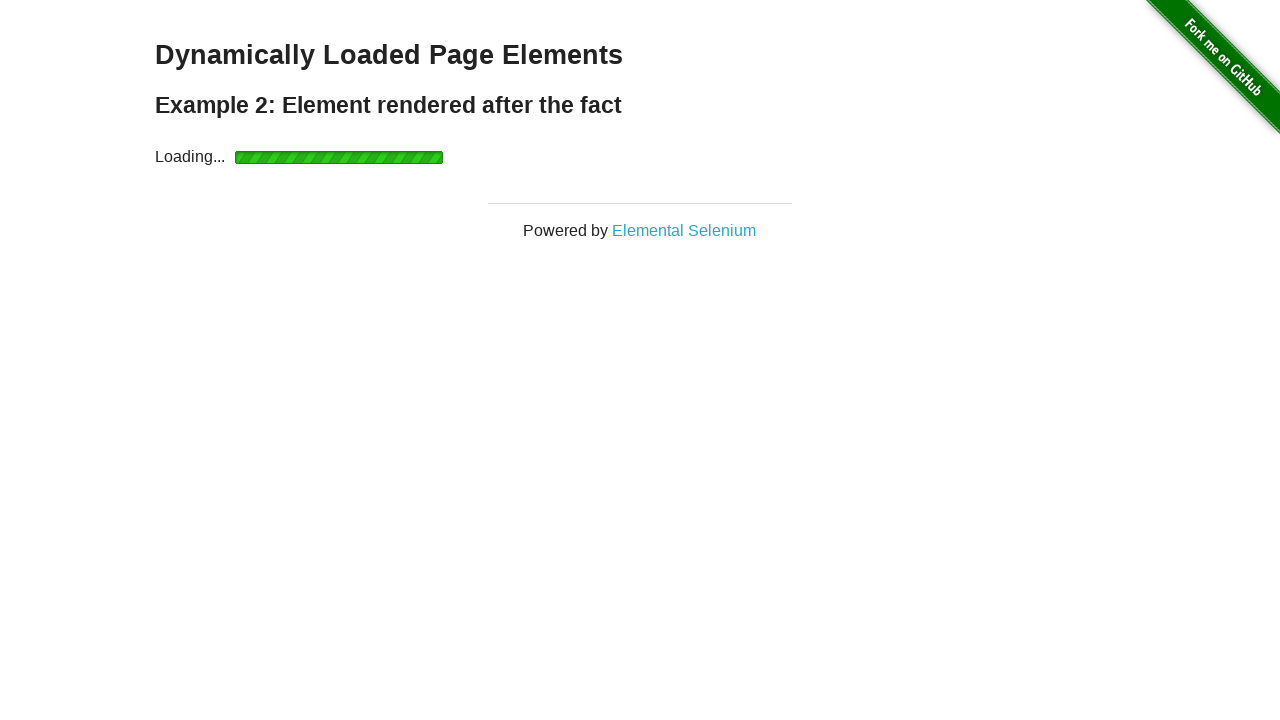

Waited for finish element to appear after dynamic loading
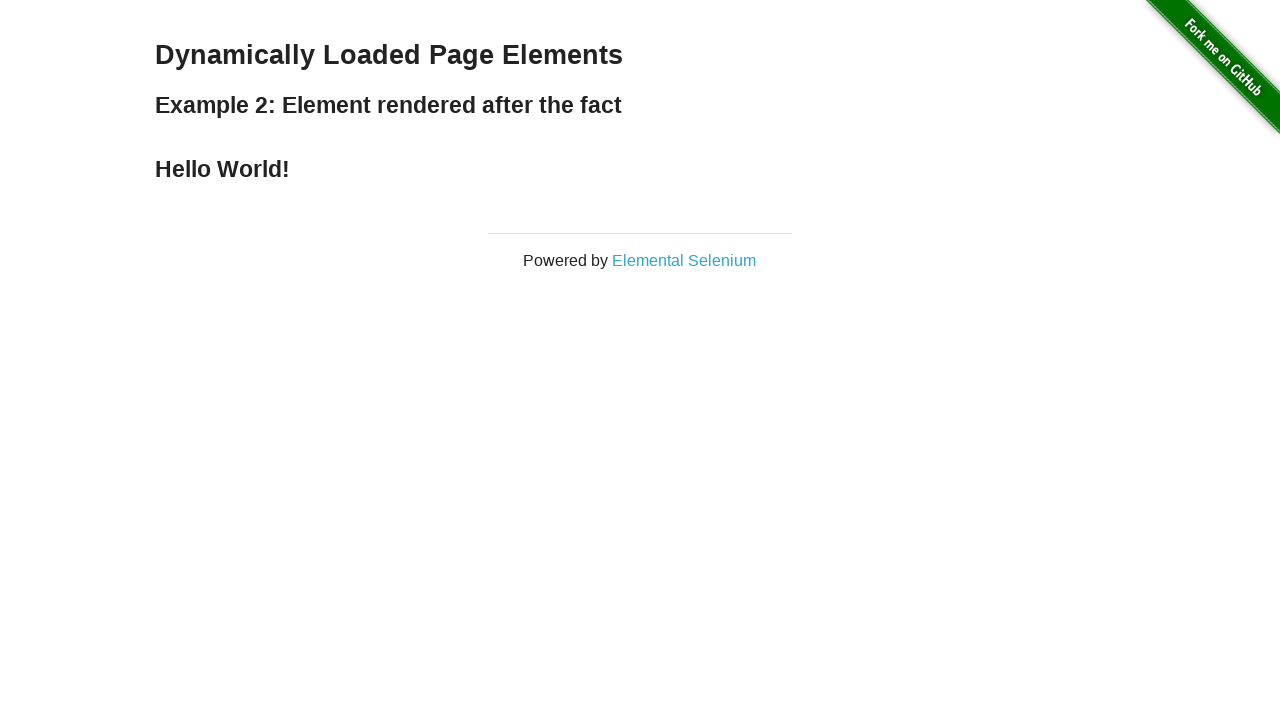

Verified finish element is visible with dynamically loaded text
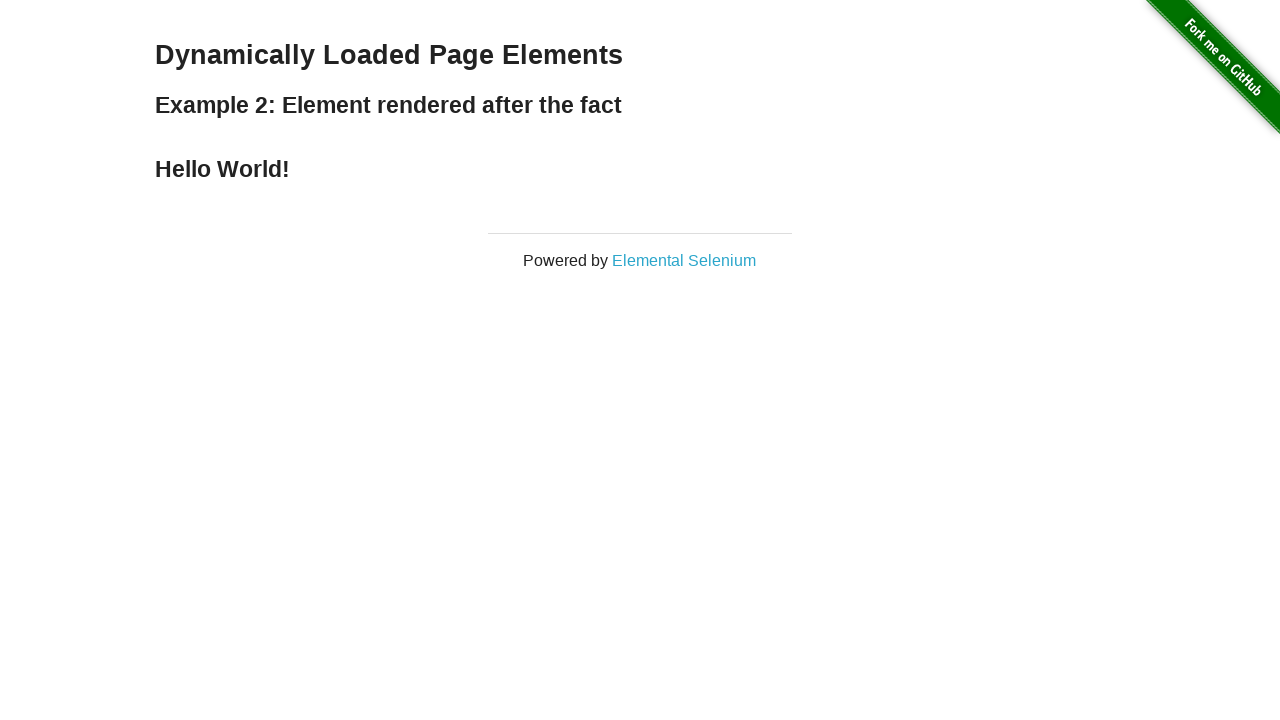

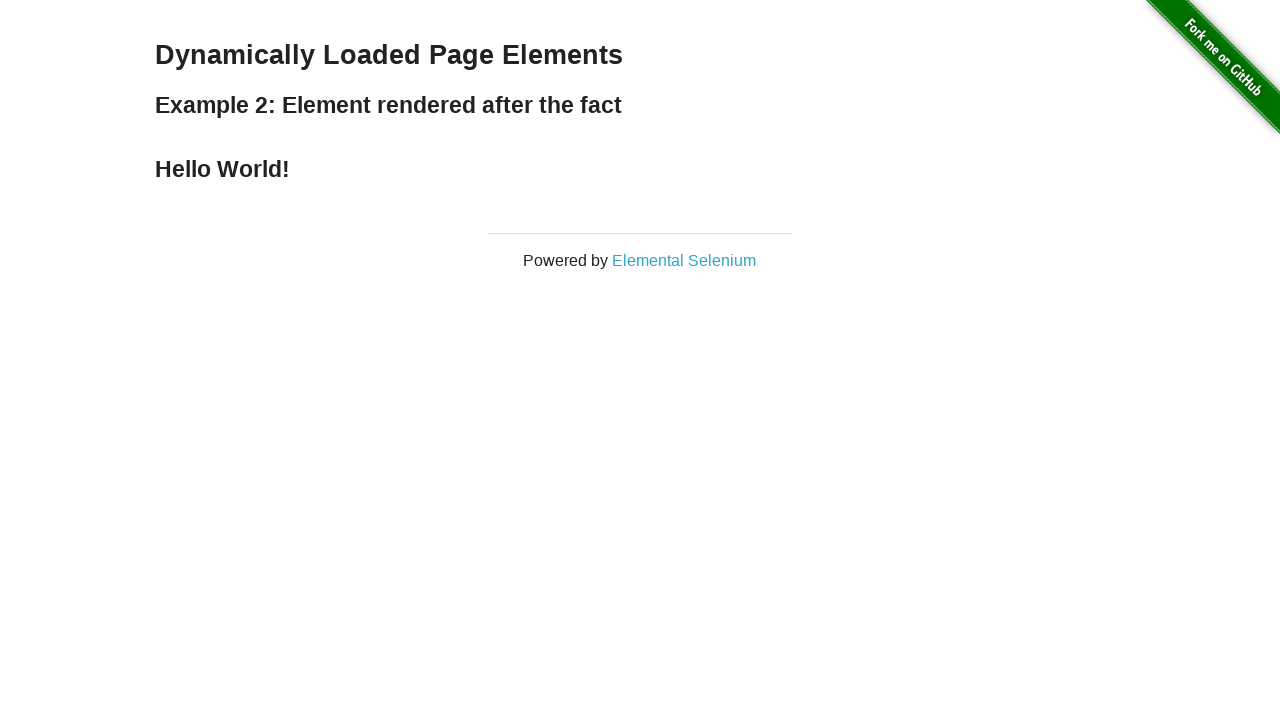